Tests checkbox functionality by clicking to check first checkbox and uncheck second checkbox

Starting URL: http://the-internet.herokuapp.com/

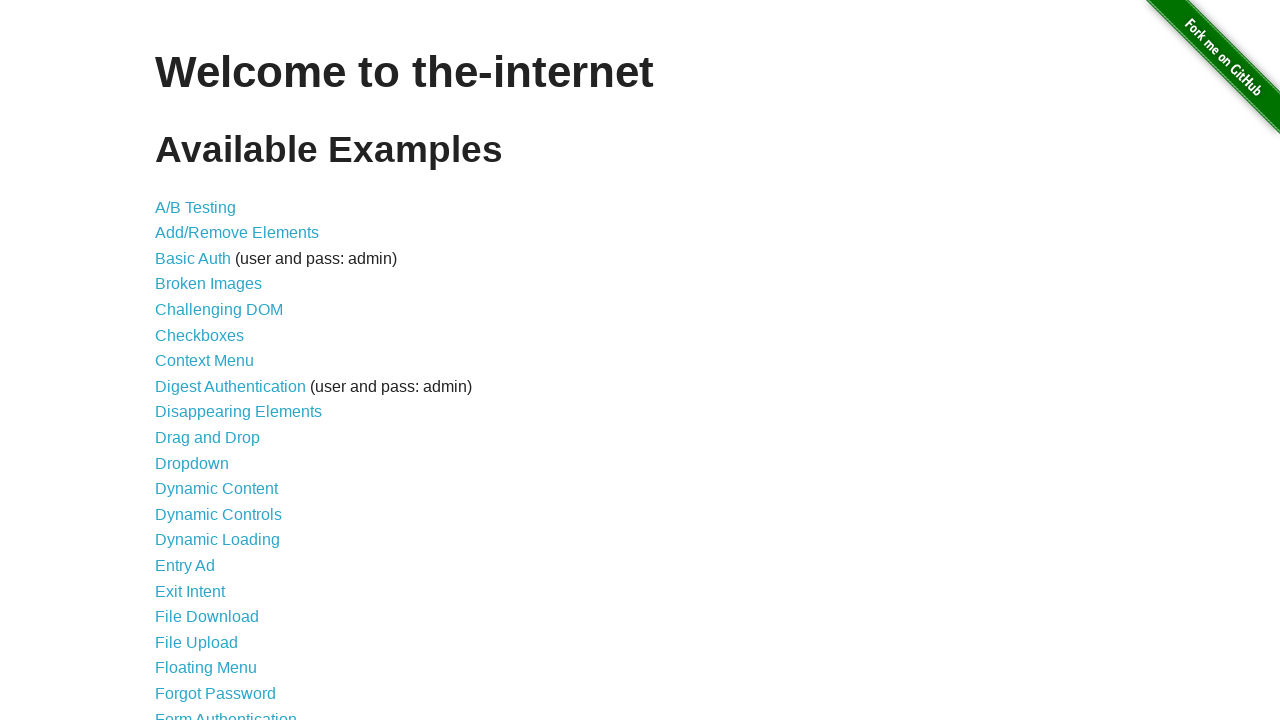

Clicked on Checkboxes link at (200, 335) on a[href='/checkboxes']
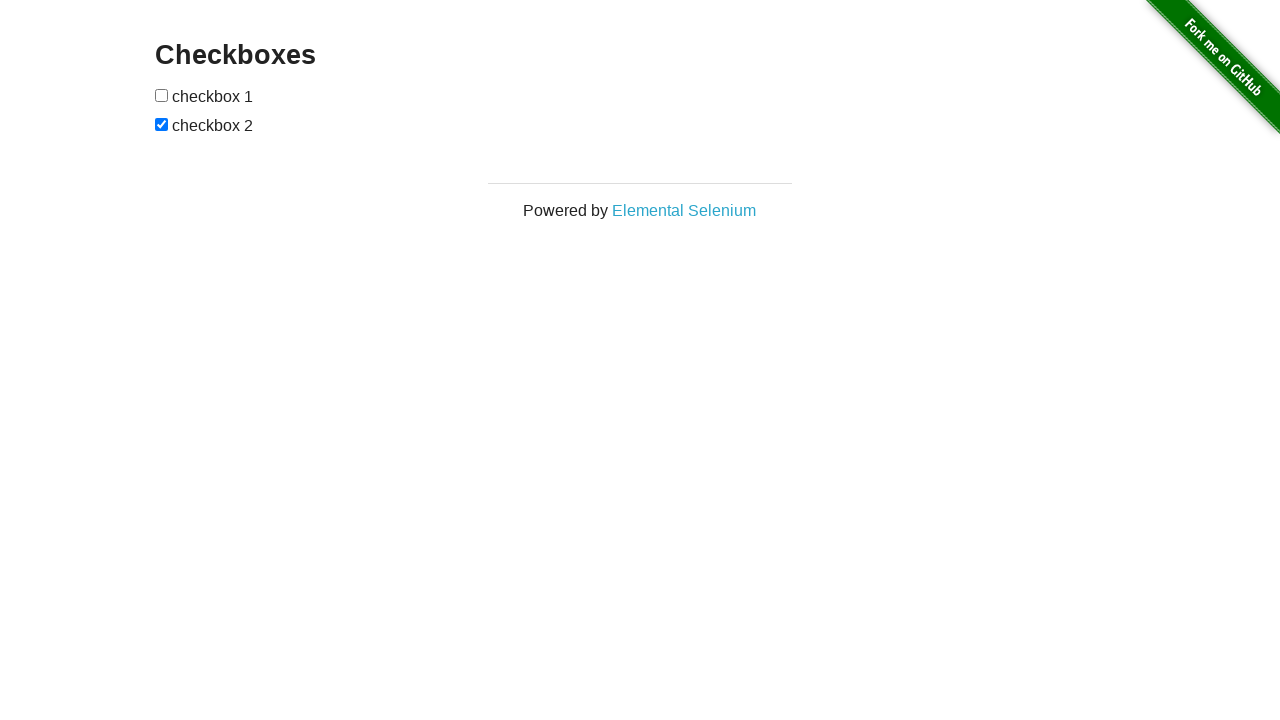

Clicked first checkbox to check it at (162, 95) on #checkboxes > input[type=checkbox]:nth-child(1)
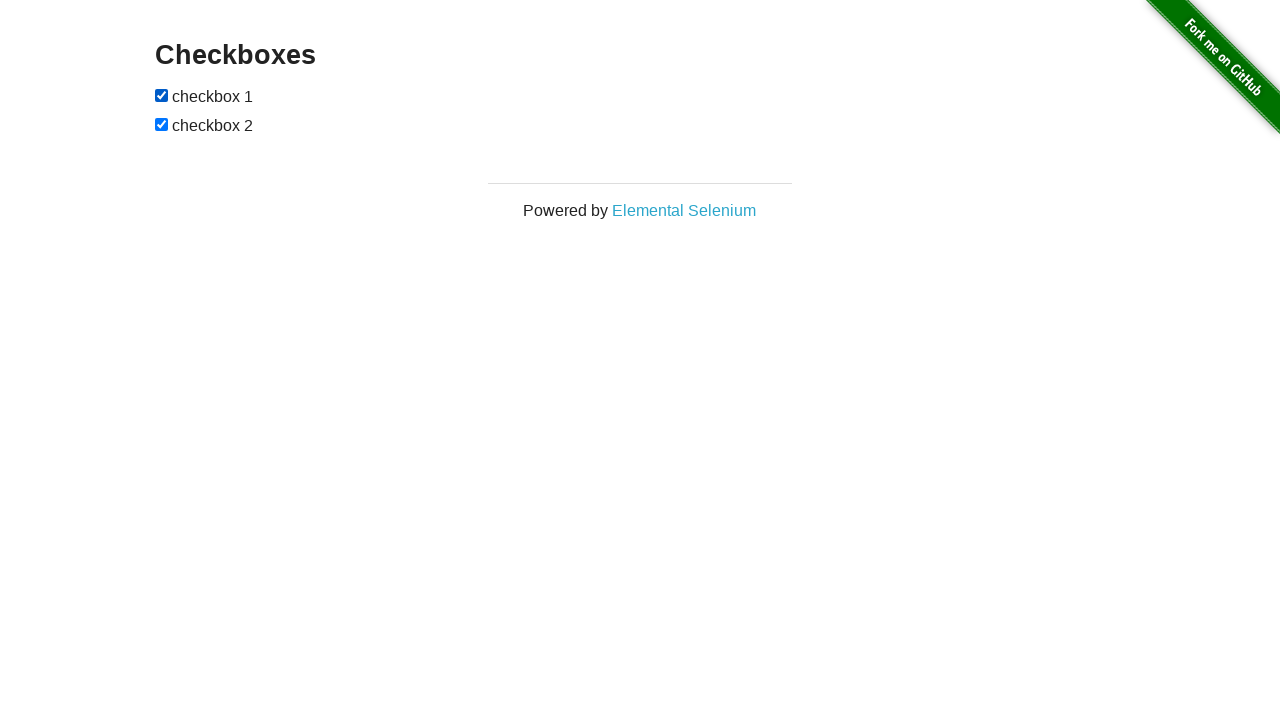

Verified first checkbox is checked
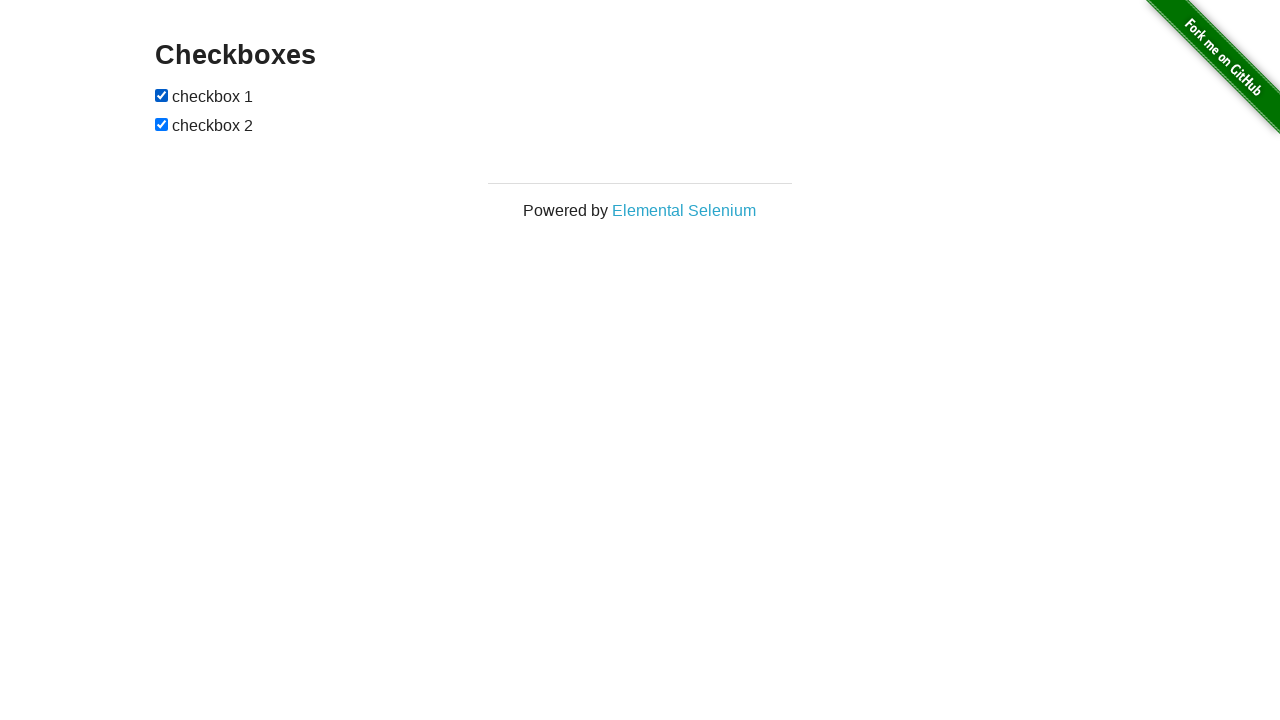

Clicked second checkbox to uncheck it at (162, 124) on #checkboxes > input[type=checkbox]:nth-child(3)
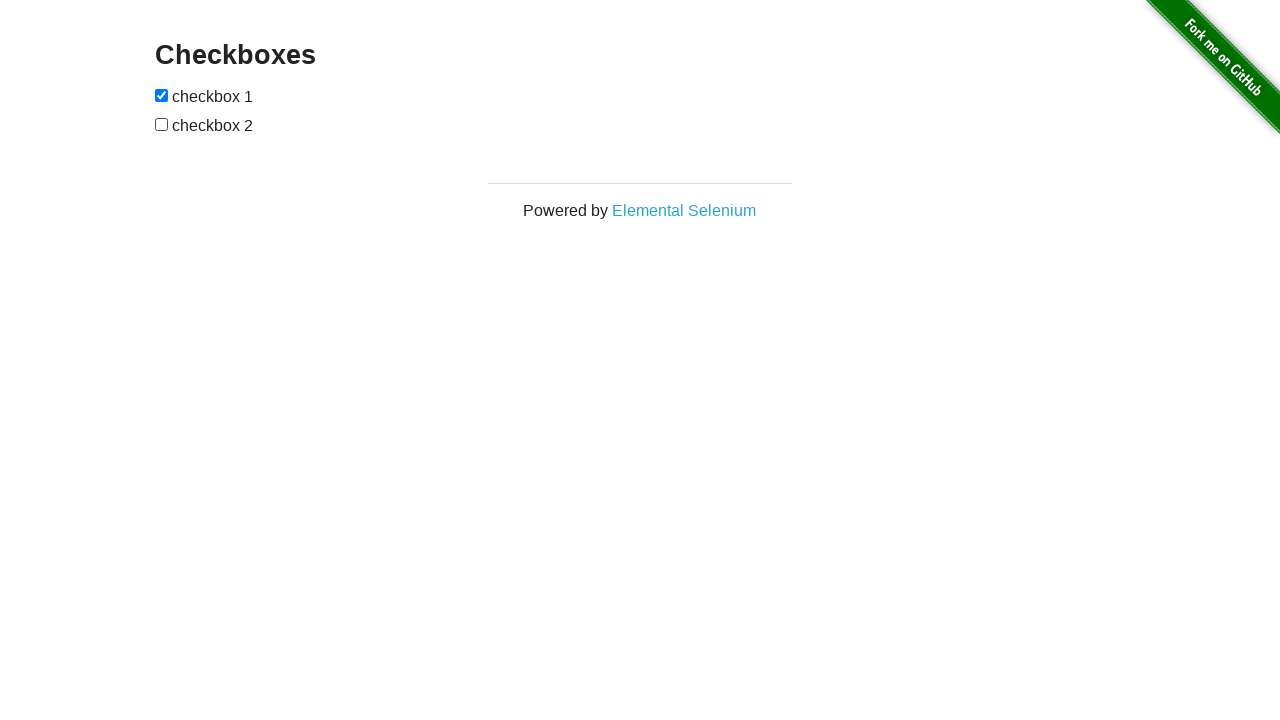

Navigated back to previous page
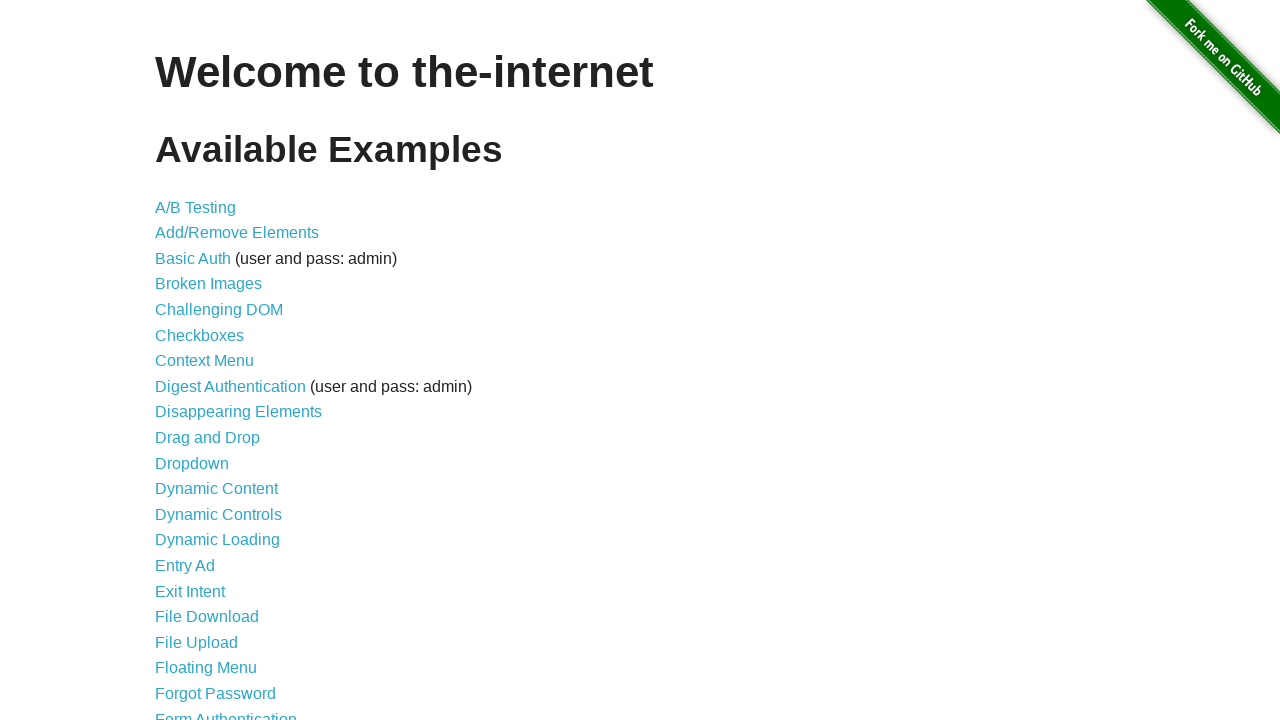

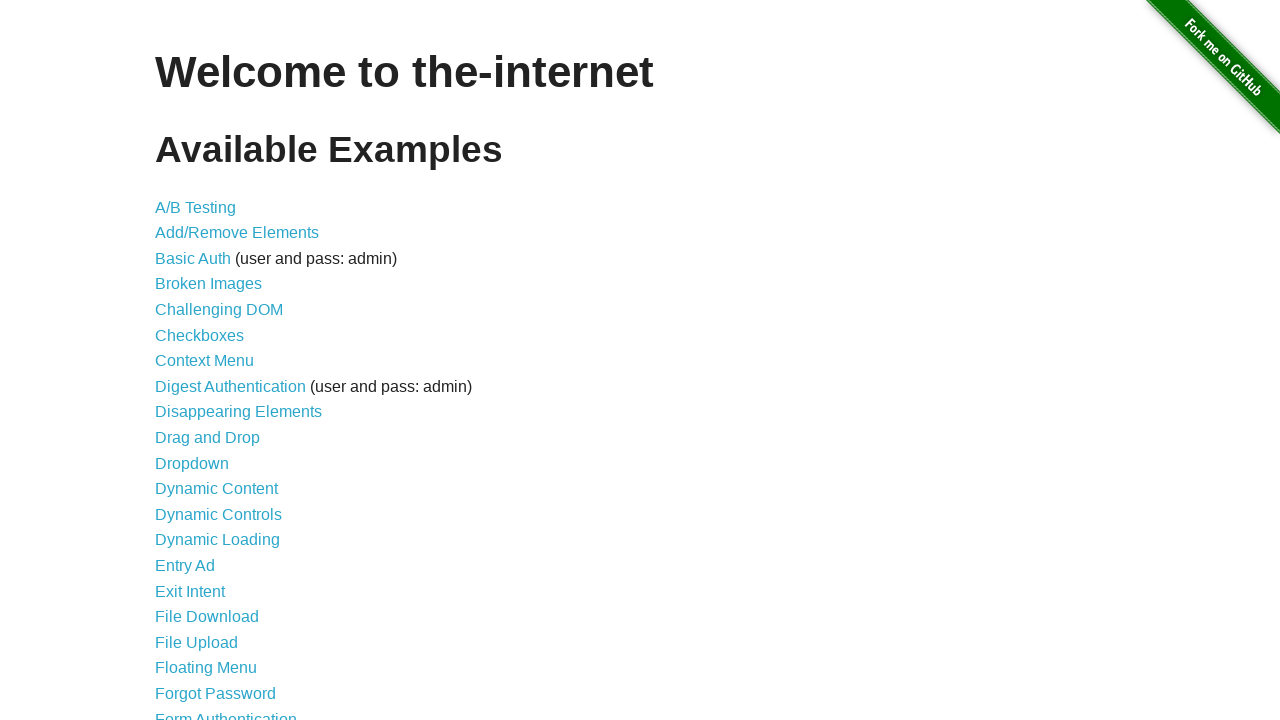